Tests infinite scroll page by navigating to it and scrolling up and down using arrow keys

Starting URL: https://the-internet.herokuapp.com/

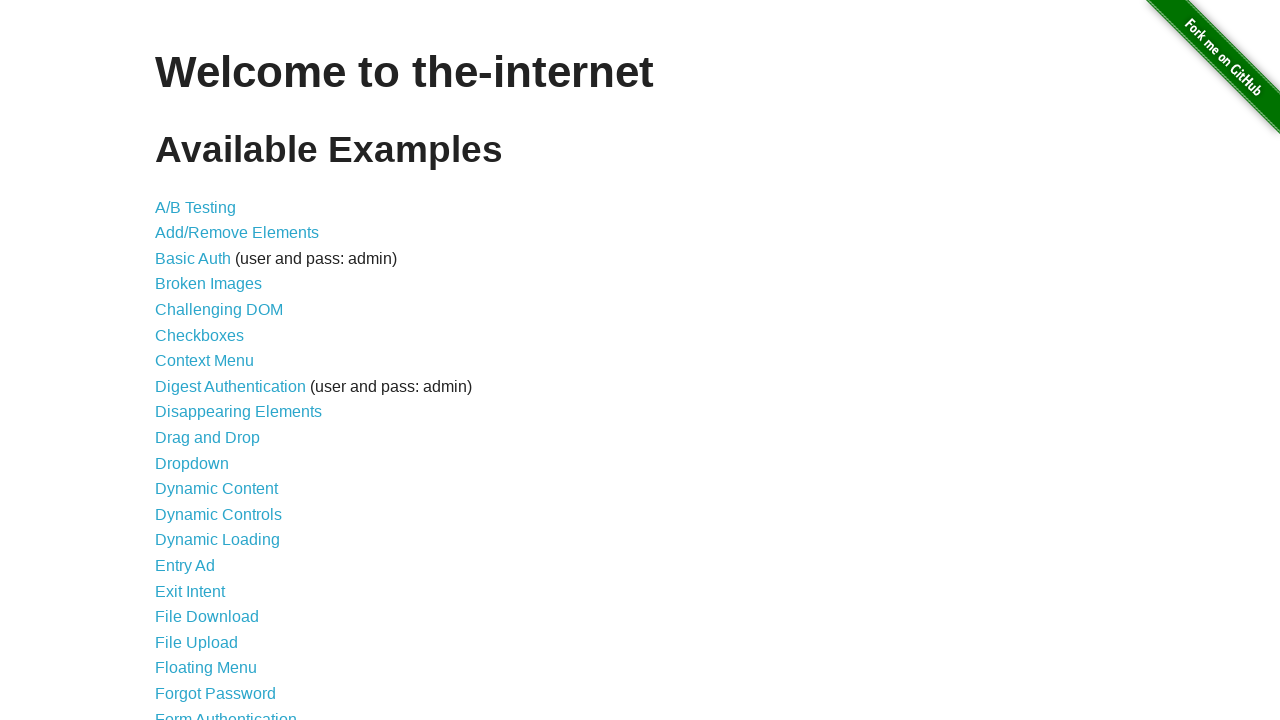

Clicked on Infinite Scroll link at (201, 360) on xpath=//li//a[text()='Infinite Scroll']
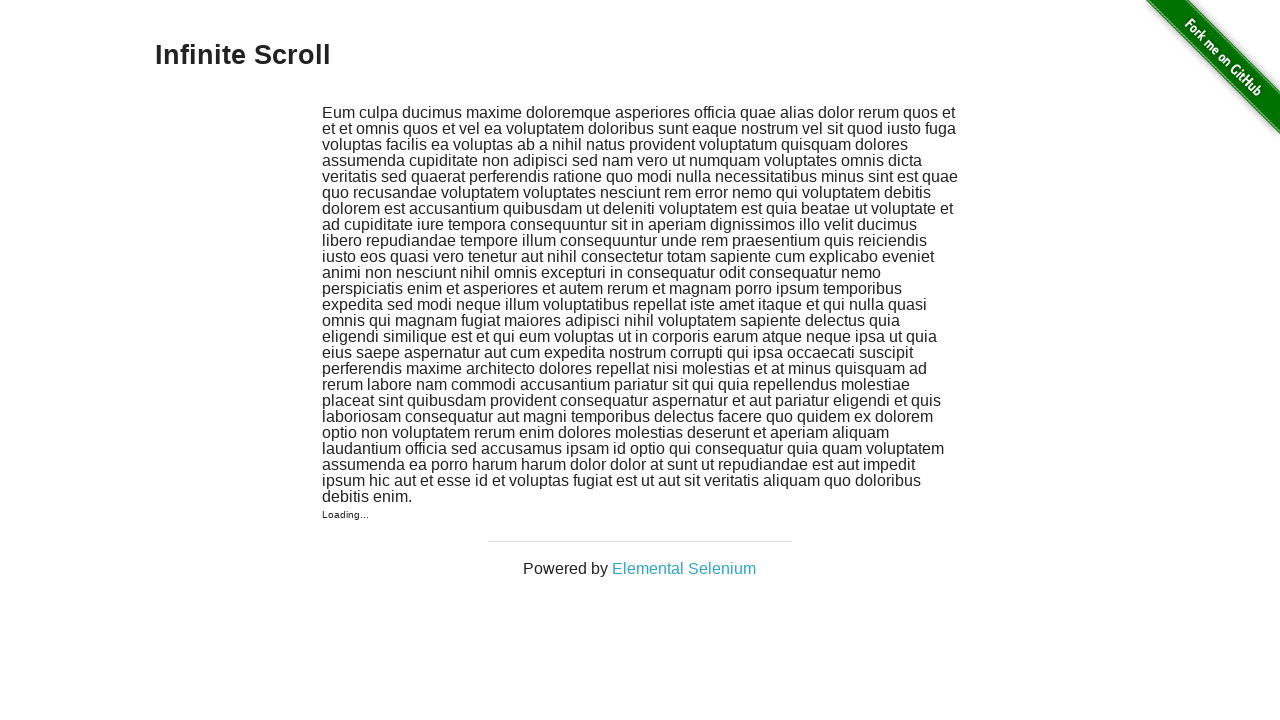

Clicked on page body to focus at (640, 360) on xpath=//html[@class='no-js'][1]
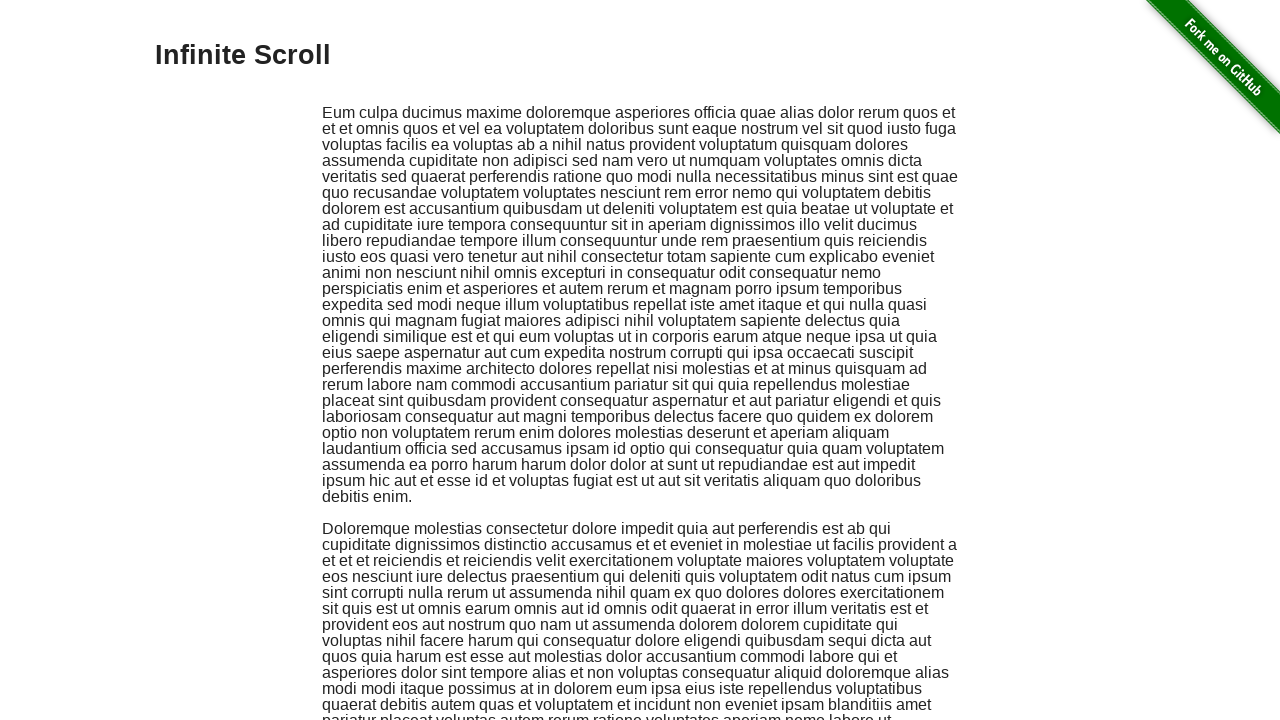

Pressed ArrowDown key on body
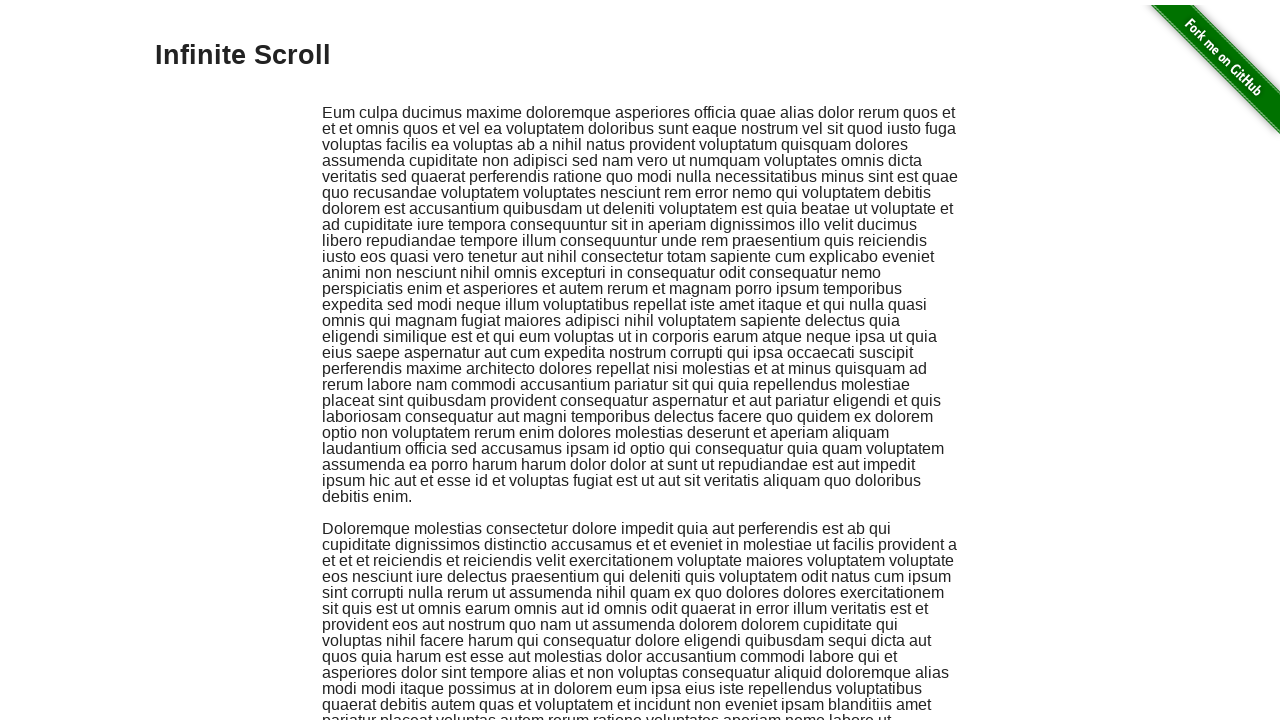

Pressed ArrowDown key on body
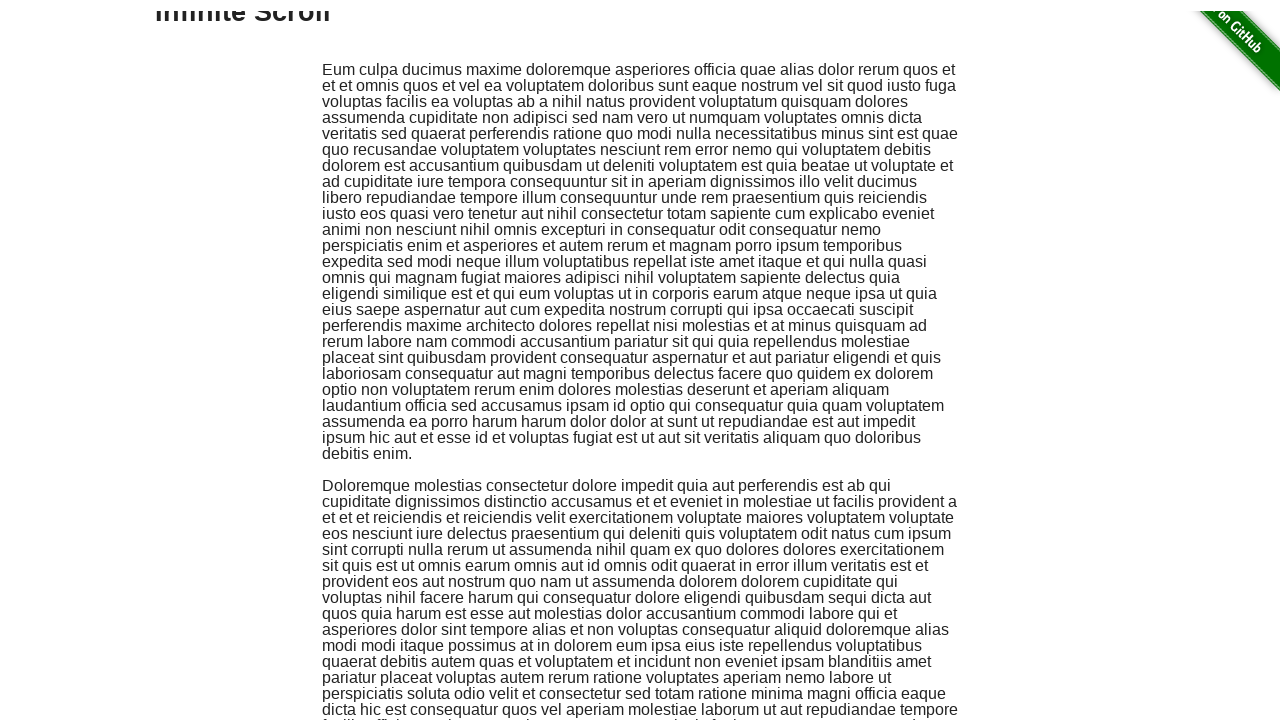

Pressed ArrowUp key on body
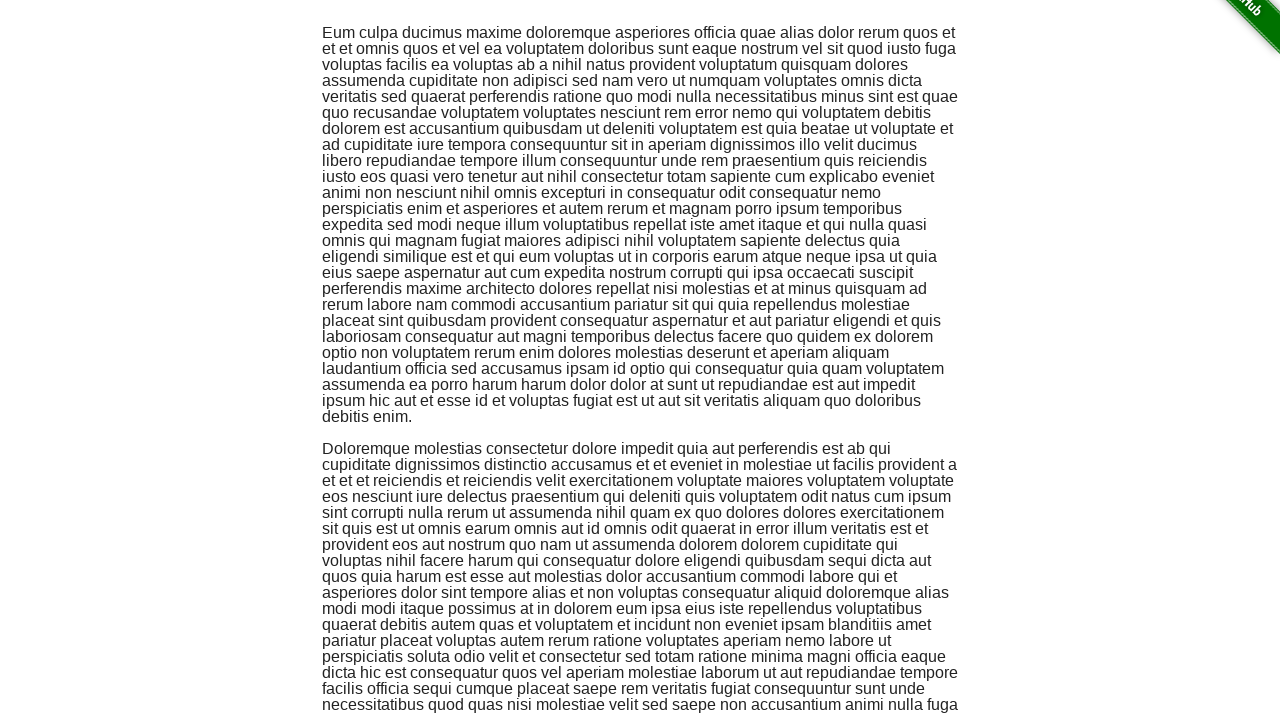

Pressed ArrowUp key on body
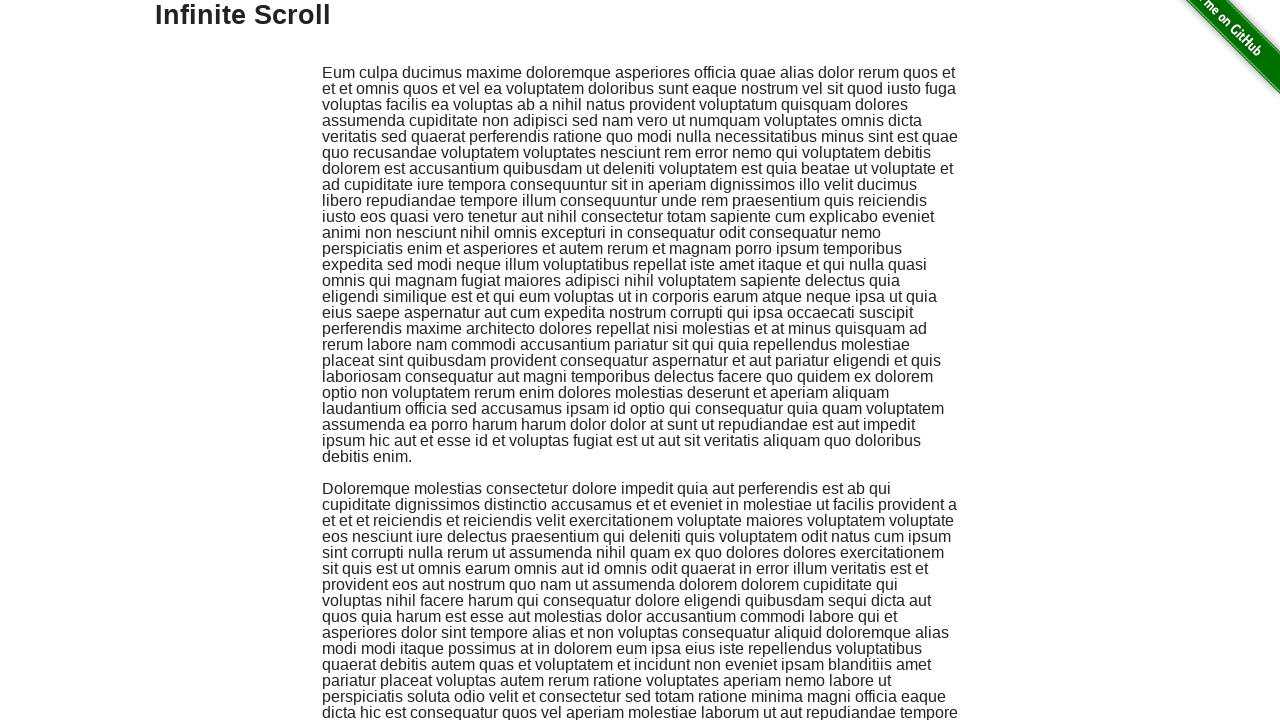

Pressed ArrowDown key on body
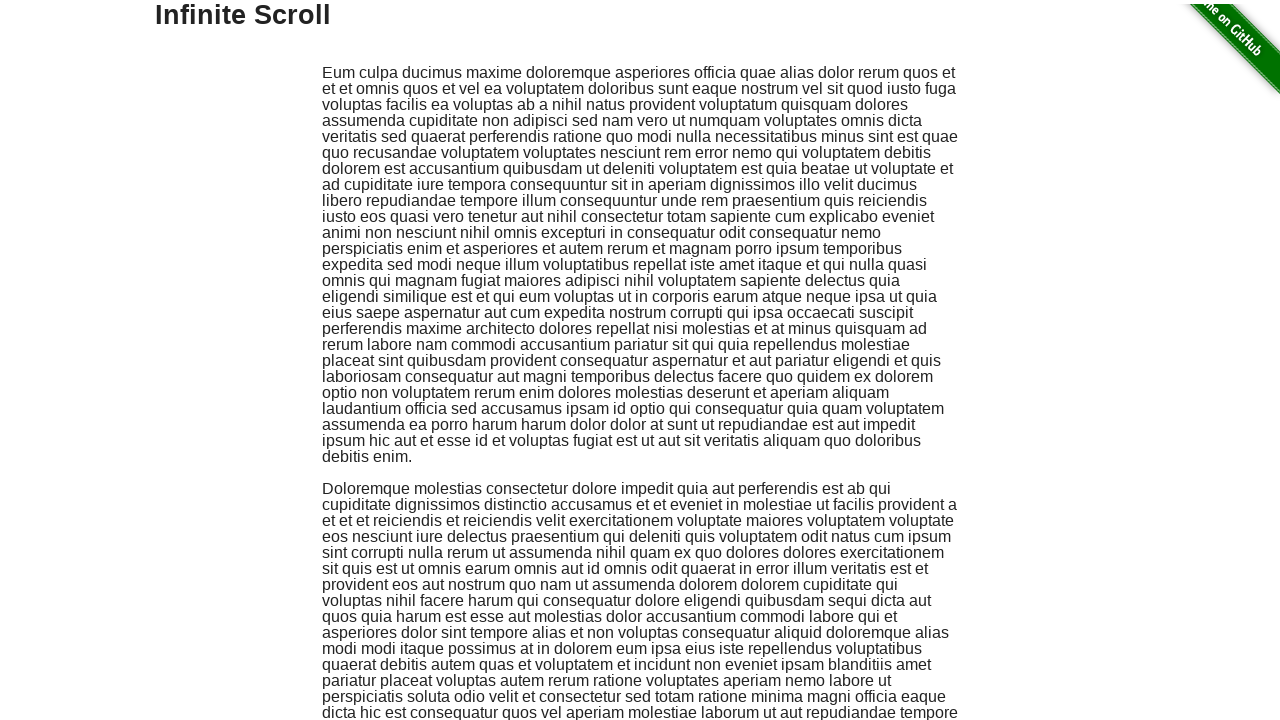

Pressed ArrowDown key on body
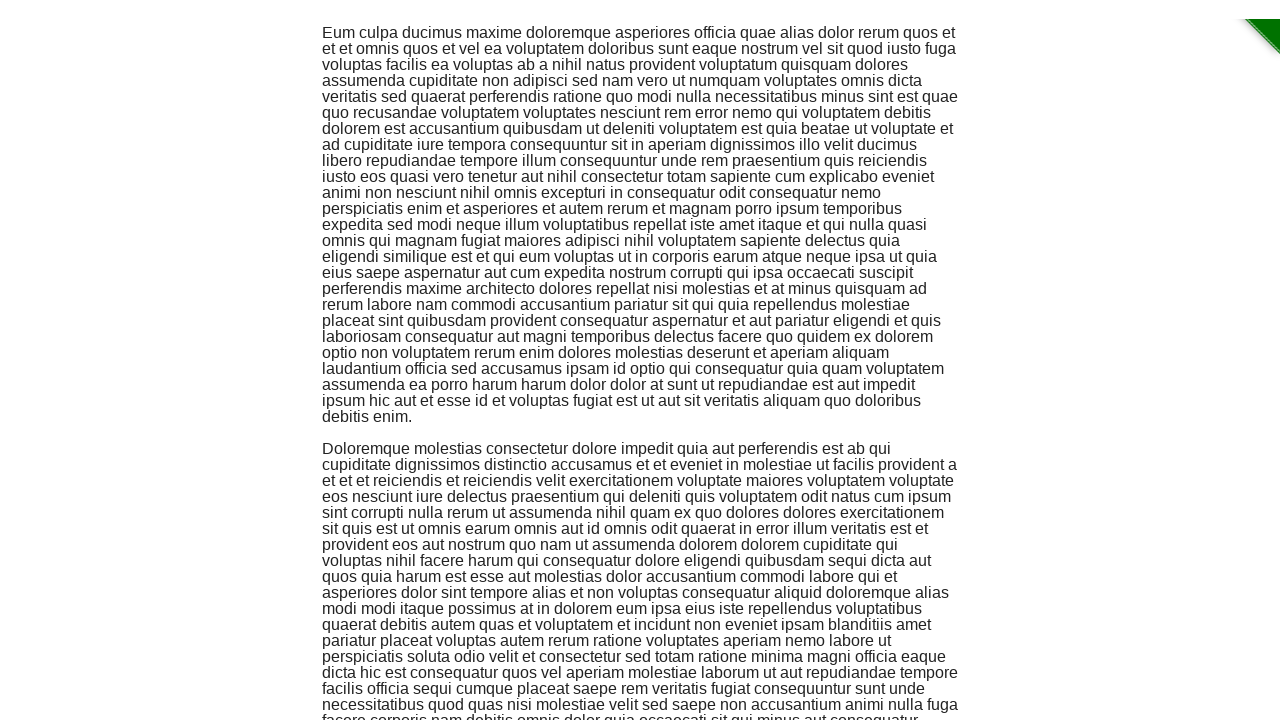

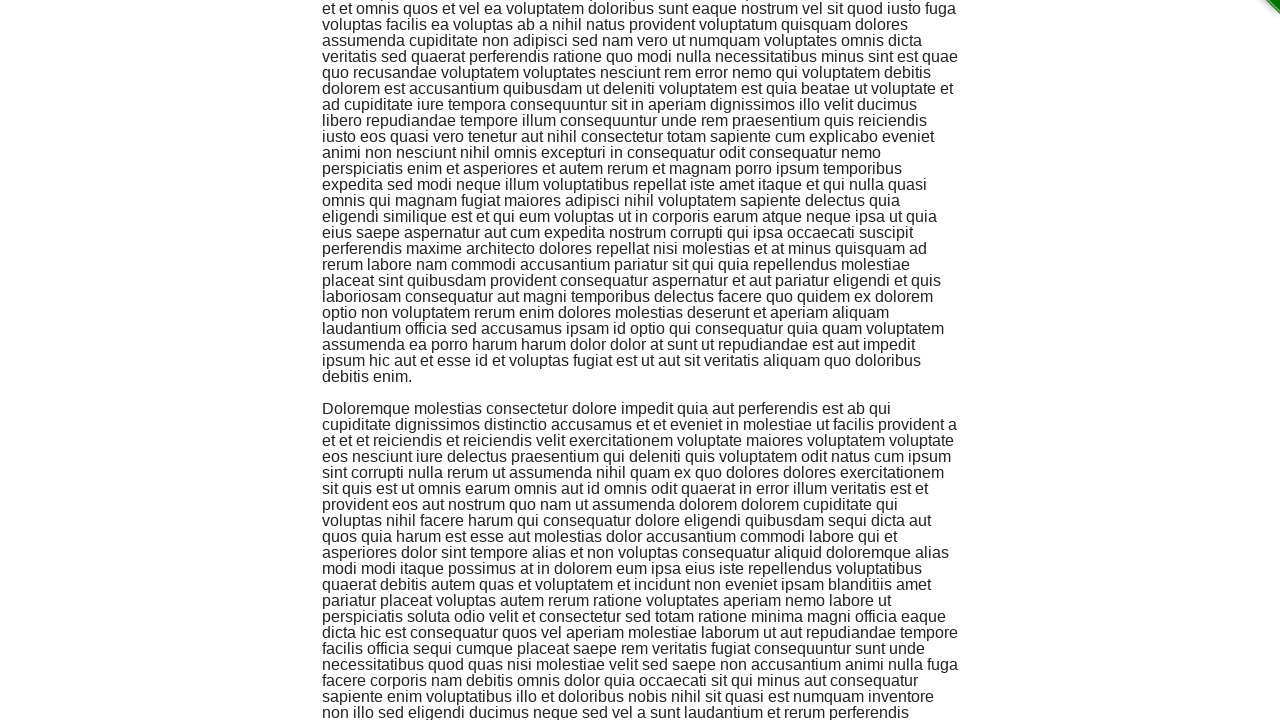